Tests the number entry form by entering an invalid value, submitting it, and verifying that an appropriate error message is displayed

Starting URL: https://kristinek.github.io/site/tasks/enter_a_number

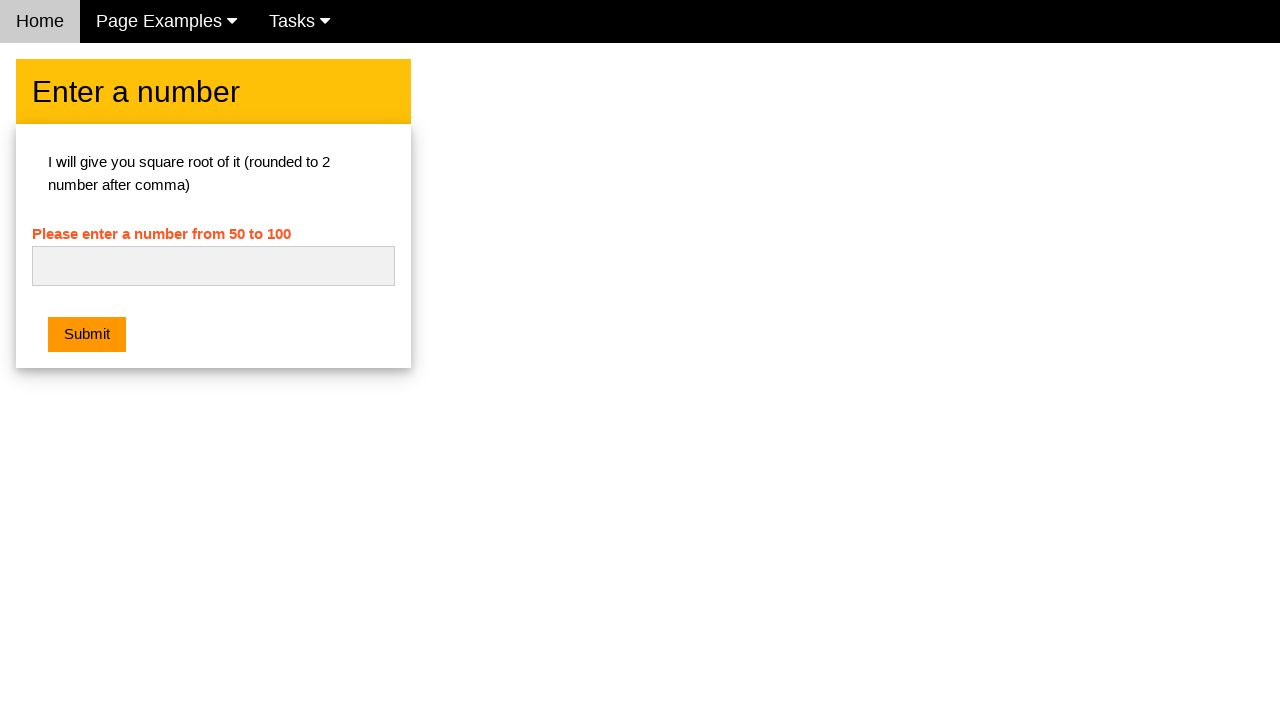

Navigated to number entry form page
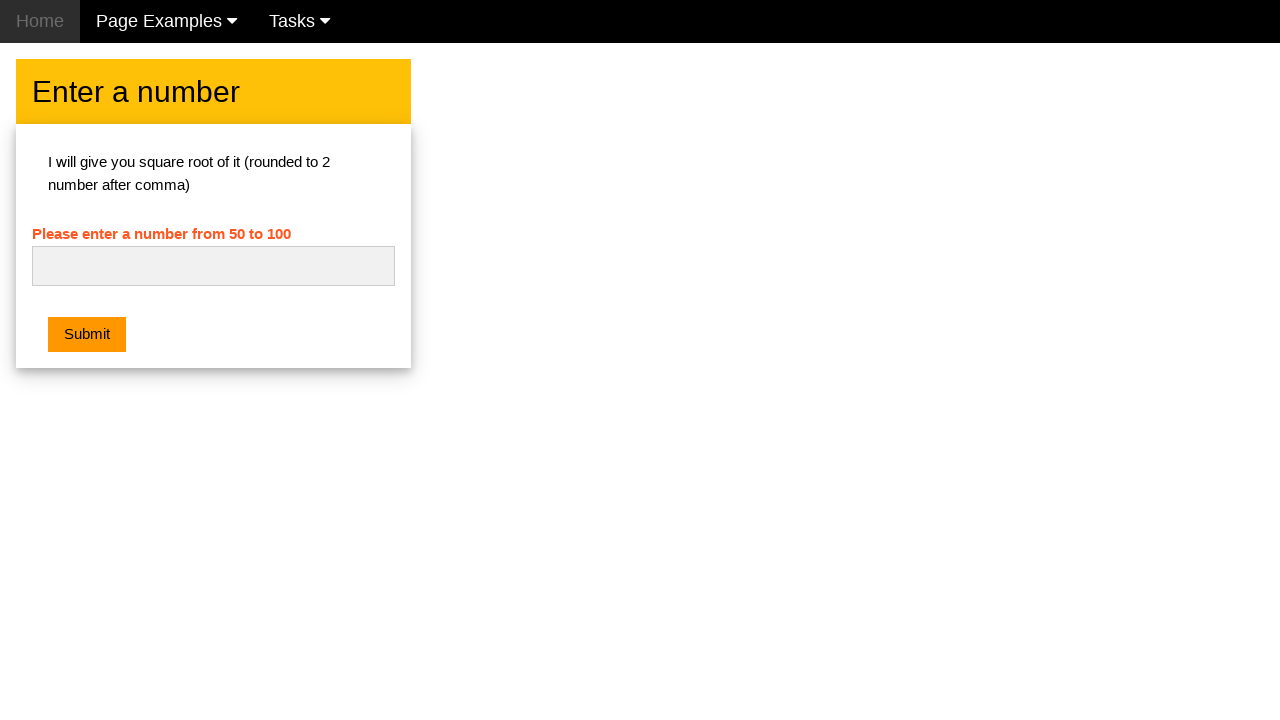

Cleared the number input field on #numb
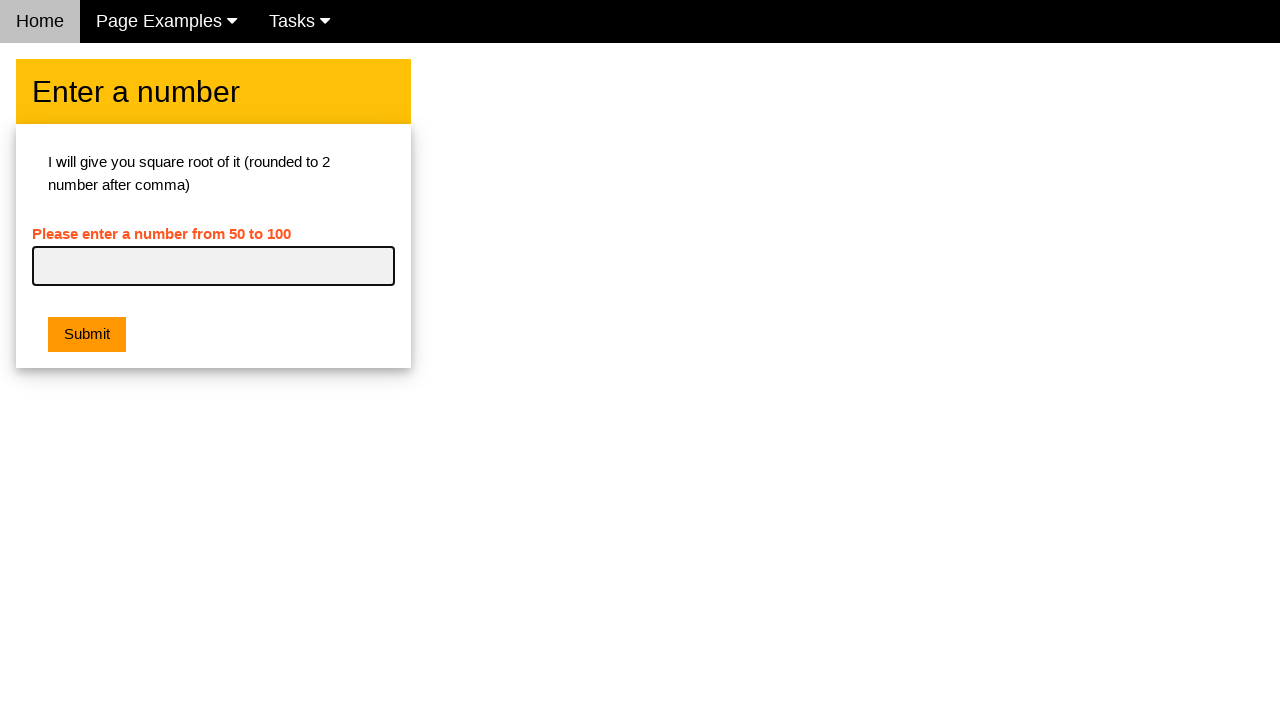

Entered invalid value 'abc' into number field on #numb
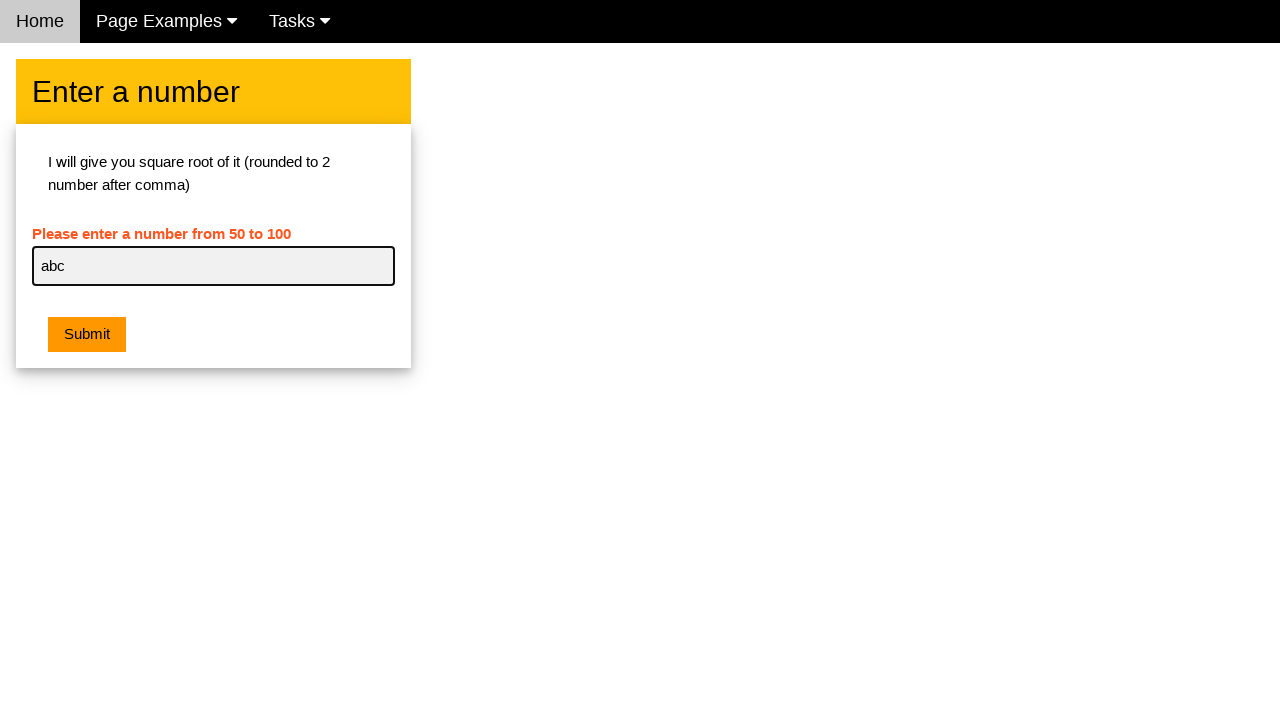

Clicked submit button to submit the form at (87, 335) on .w3-btn
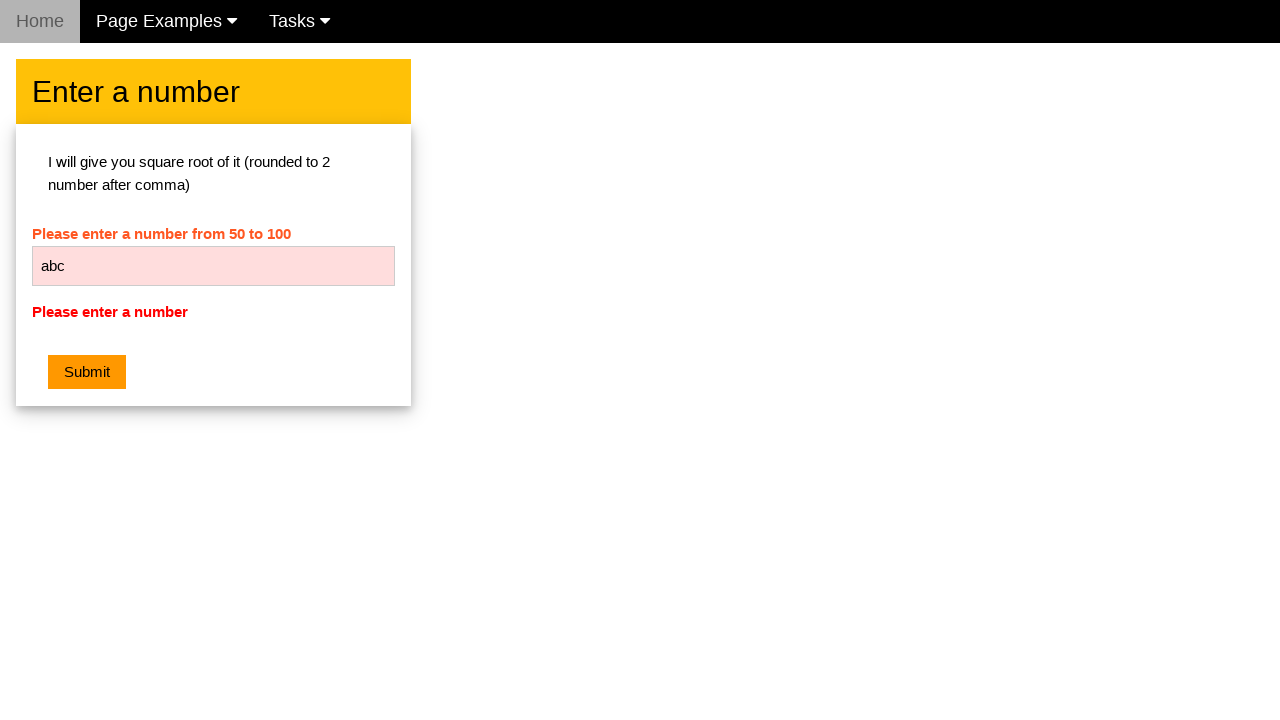

Error message element appeared on page
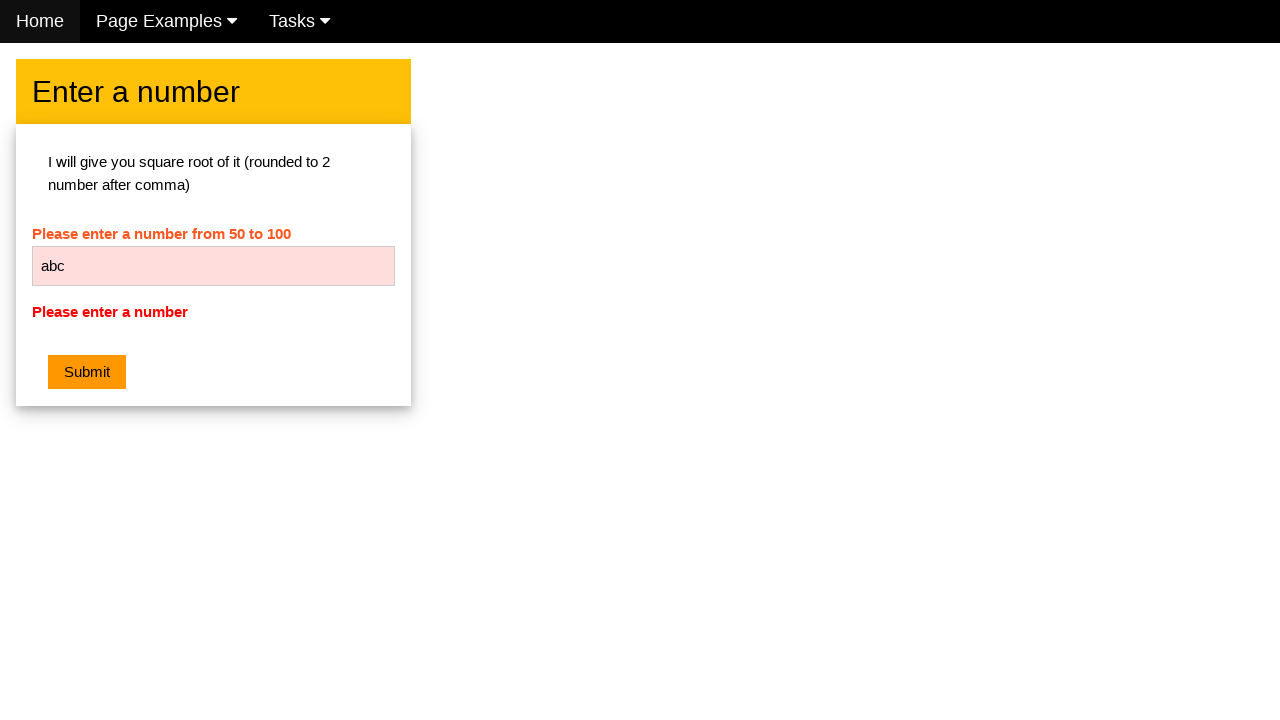

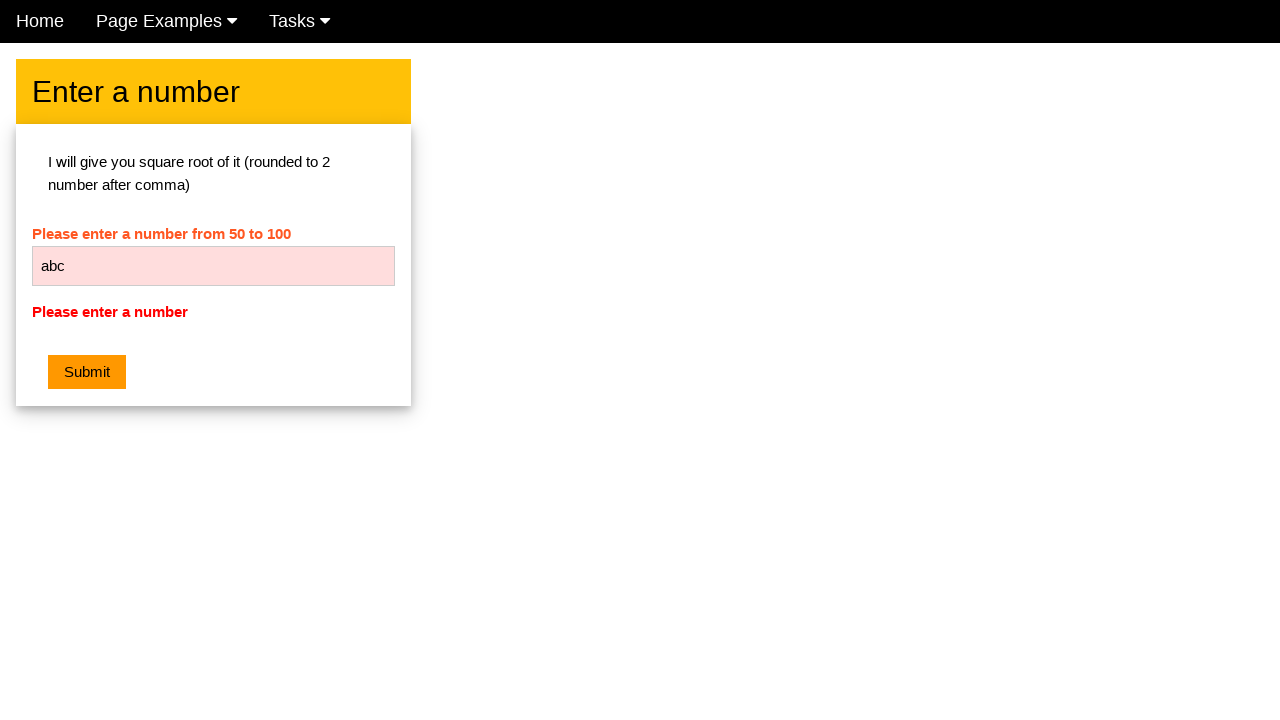